Tests browser navigation functionality by navigating between two websites and using browser back/forward buttons

Starting URL: https://www.zoho.com/people/

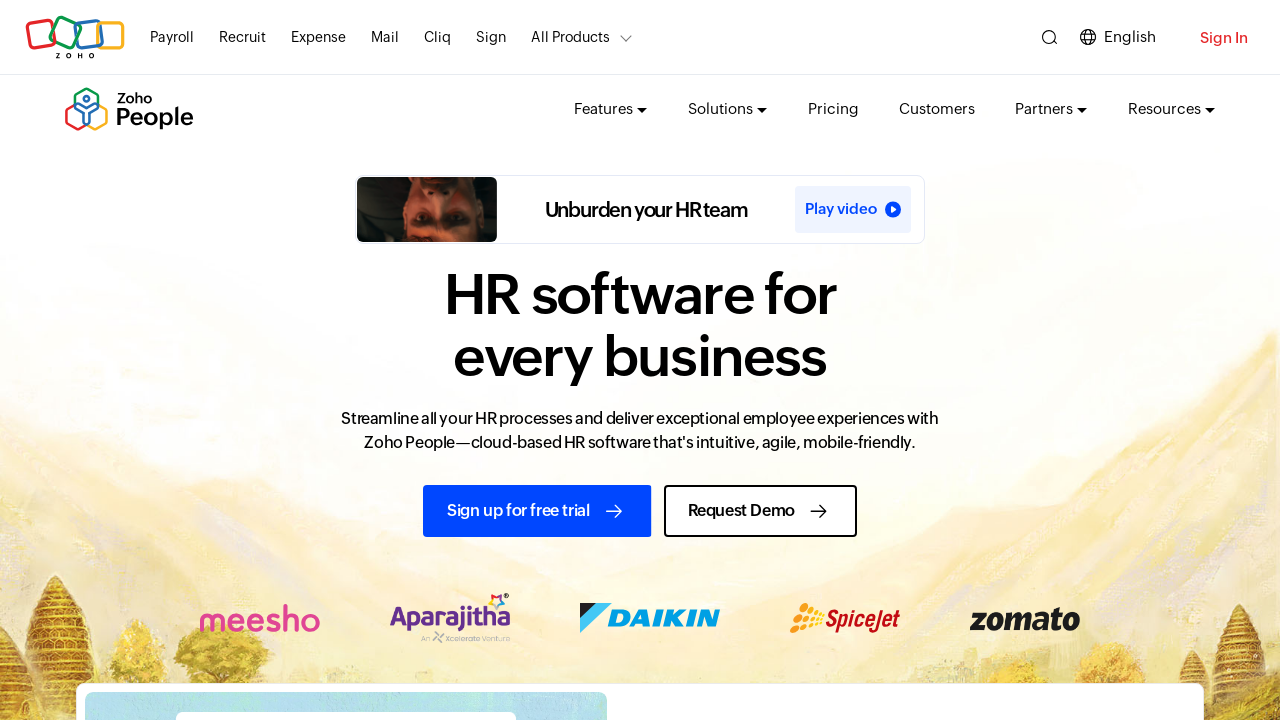

Navigated to demo automation testing website
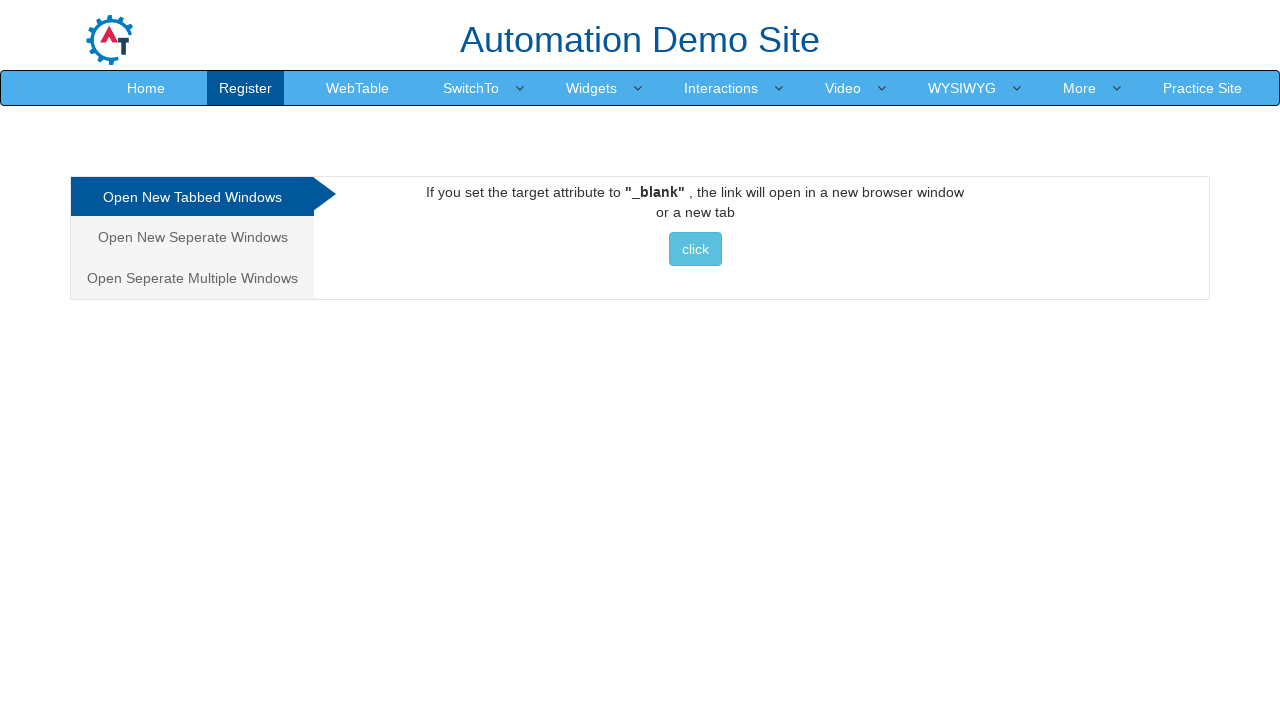

Clicked browser back button to return to Zoho People
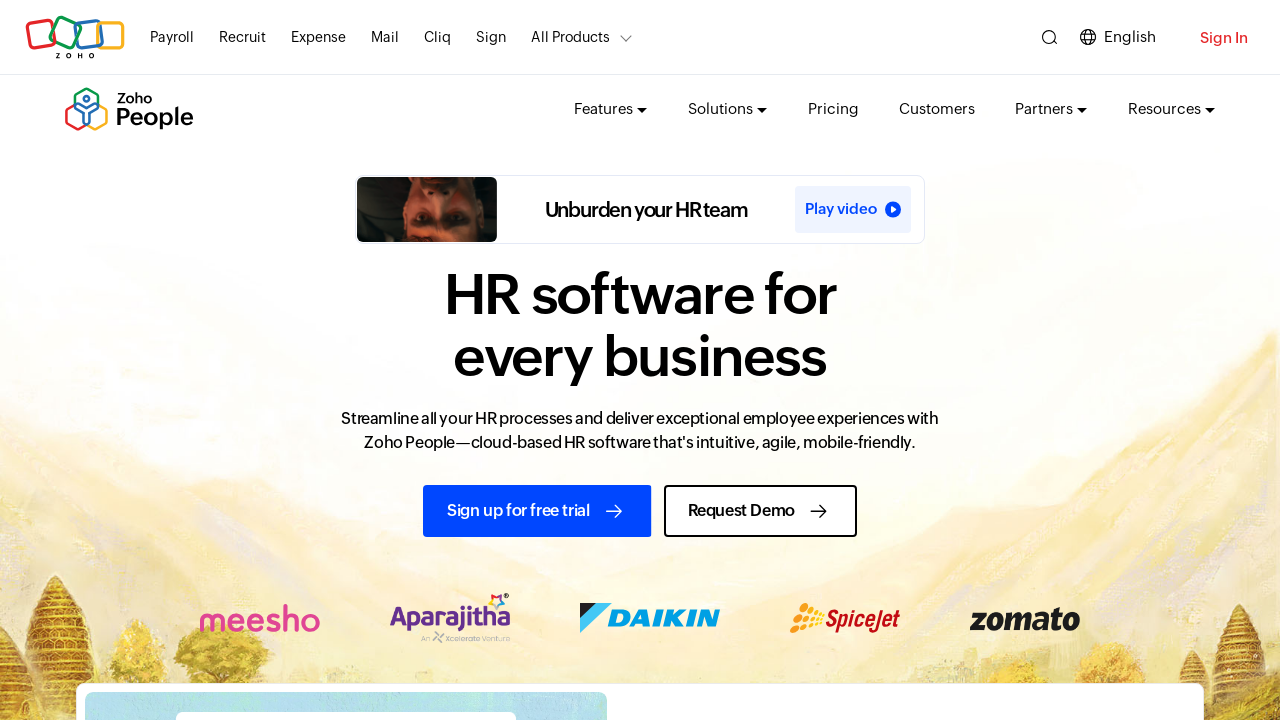

Clicked browser forward button to return to demo automation testing website
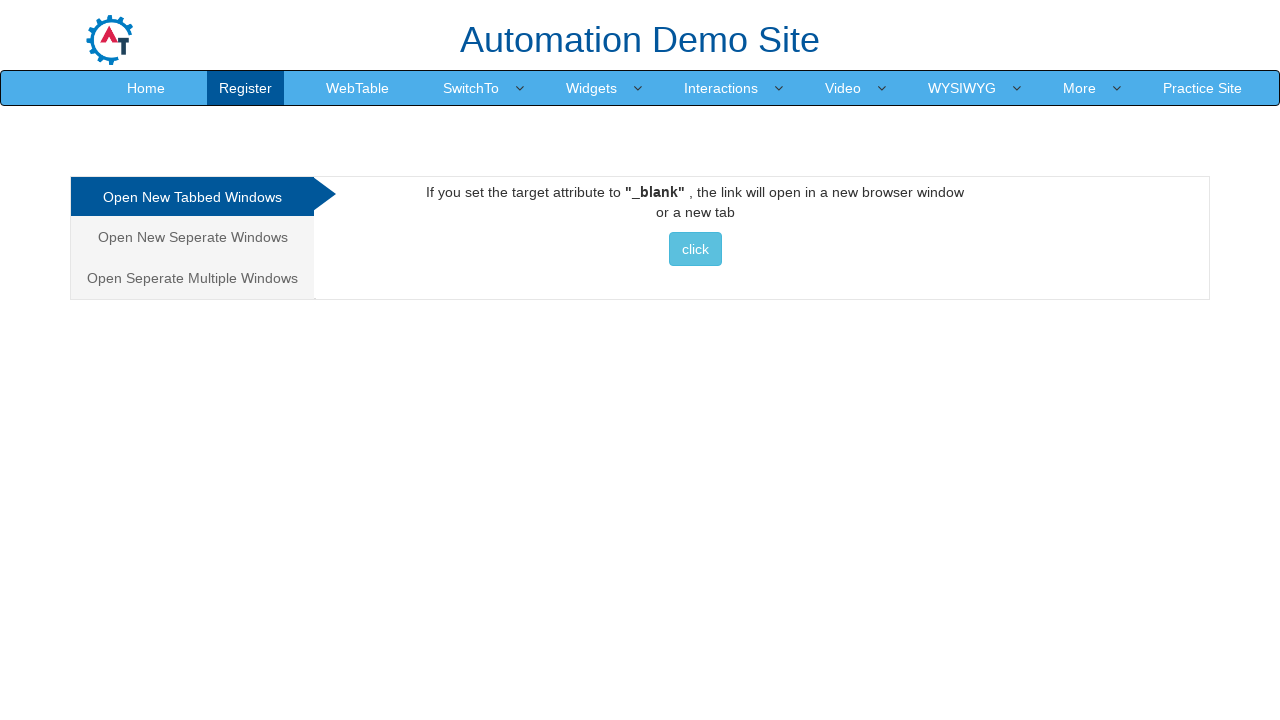

Refreshed the current page
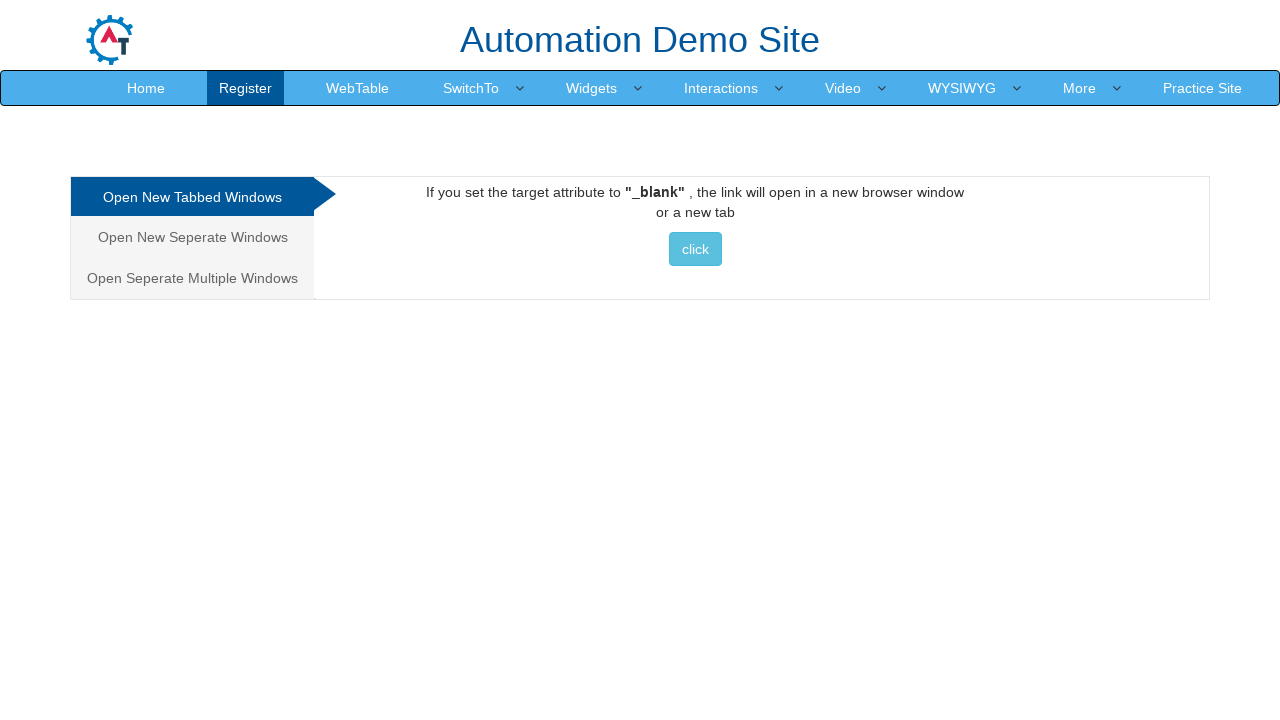

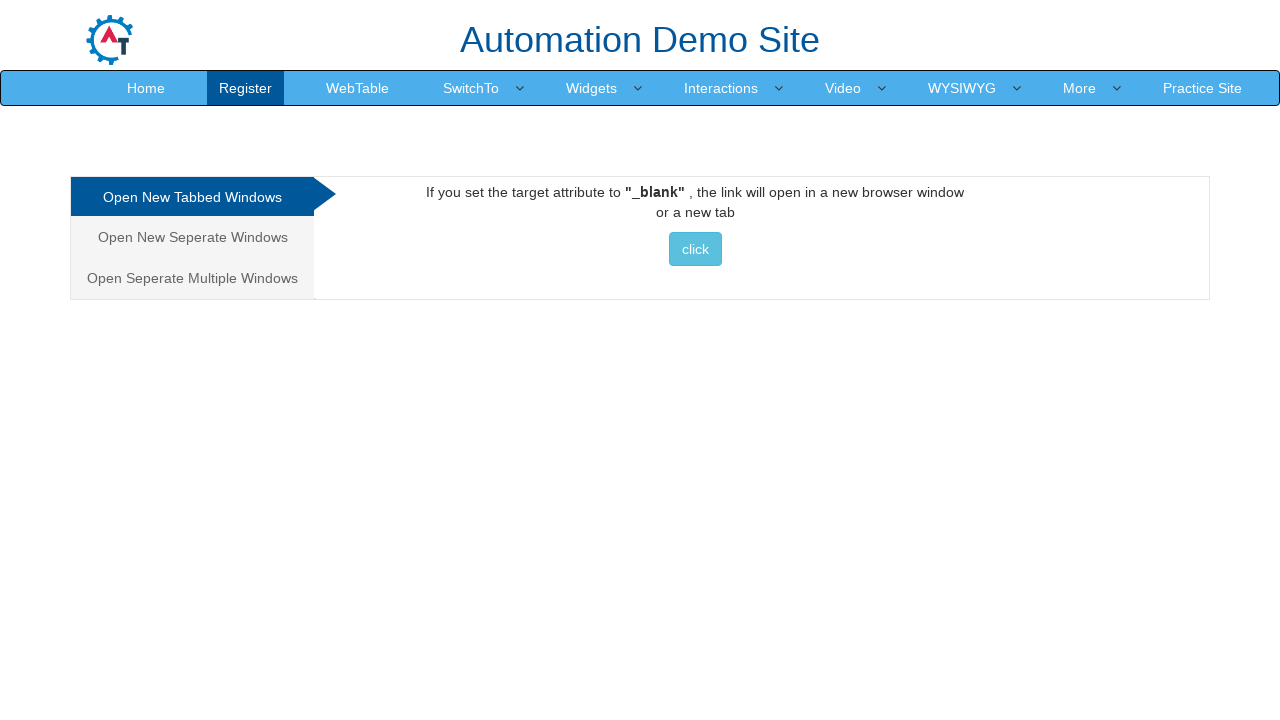